Tests hovering over the registration link on the login page to verify hover interaction functionality.

Starting URL: https://nikita-filonov.github.io/qa-automation-engineer-ui-course/#/auth/login

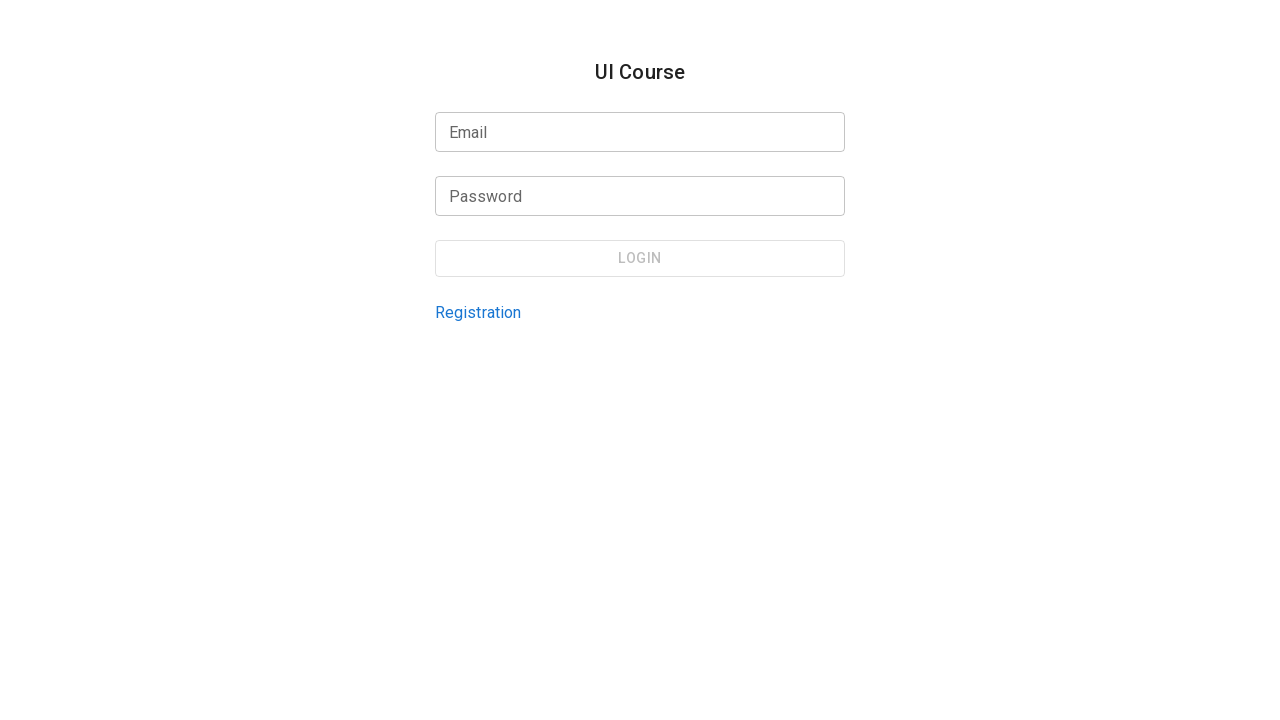

Located registration link by test ID 'login-page-registration-link'
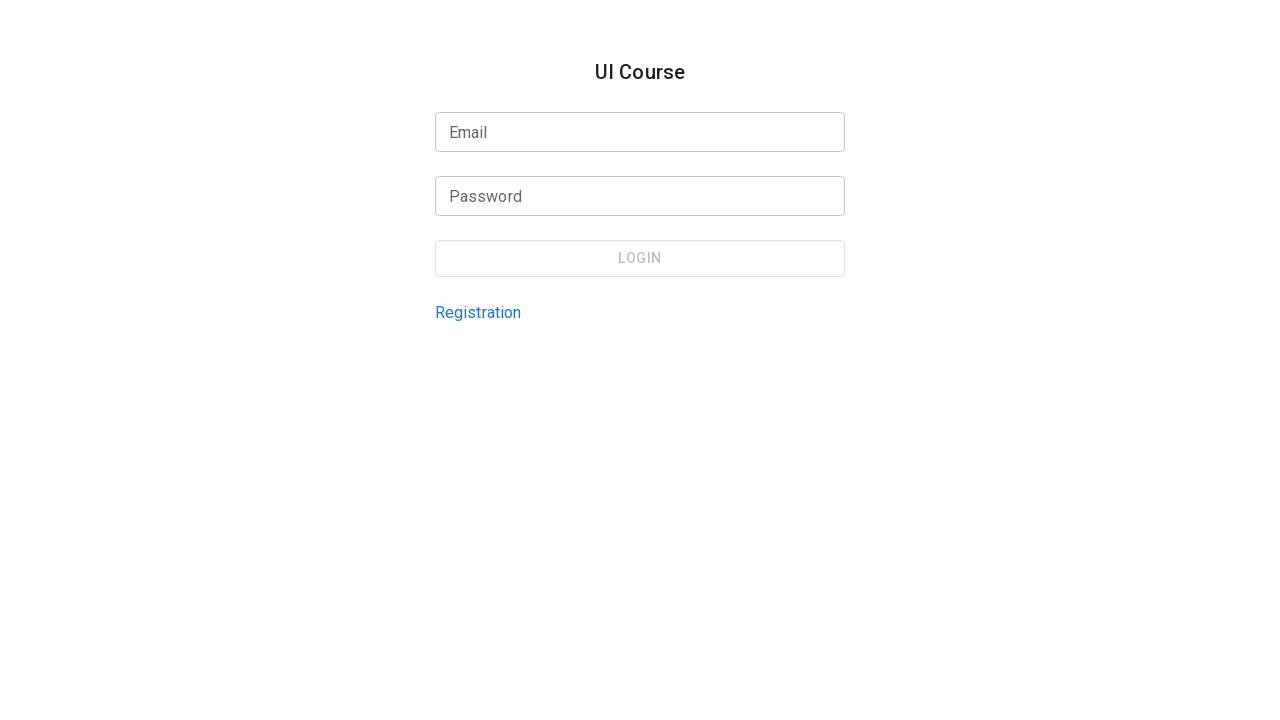

Registration link became visible
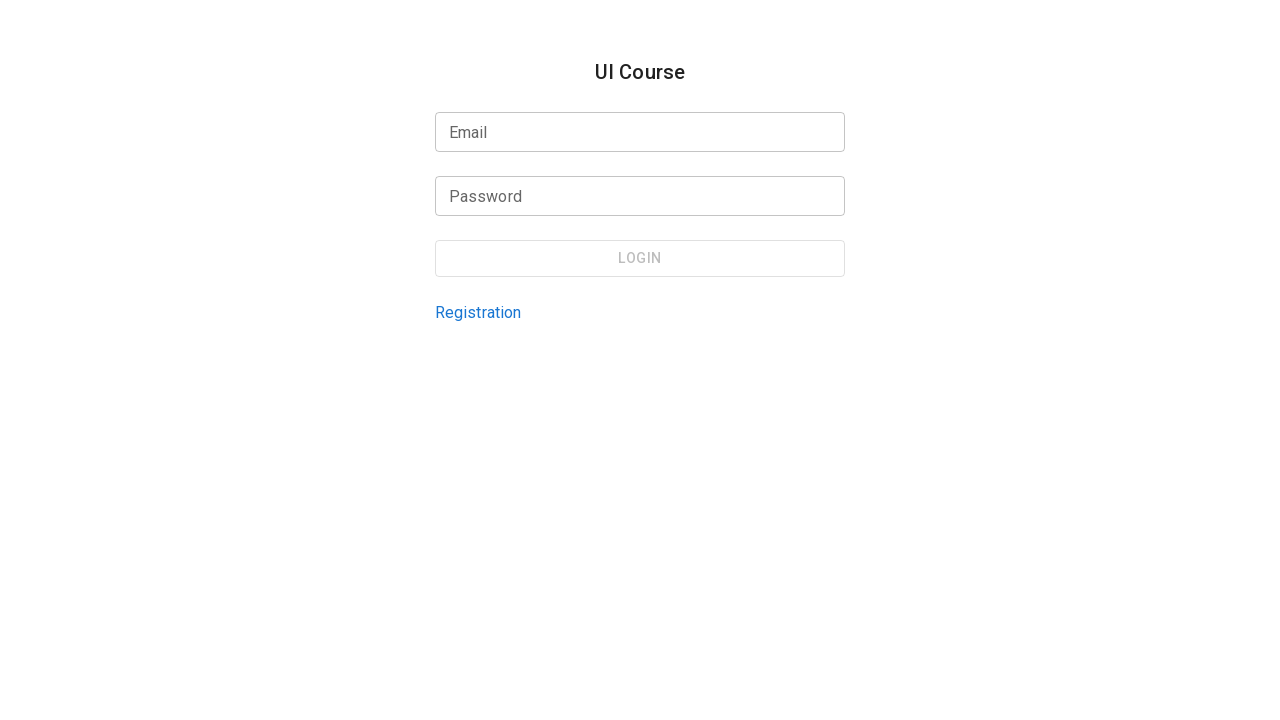

Hovered over registration link to verify hover interaction at (478, 312) on internal:testid=[data-testid="login-page-registration-link"s]
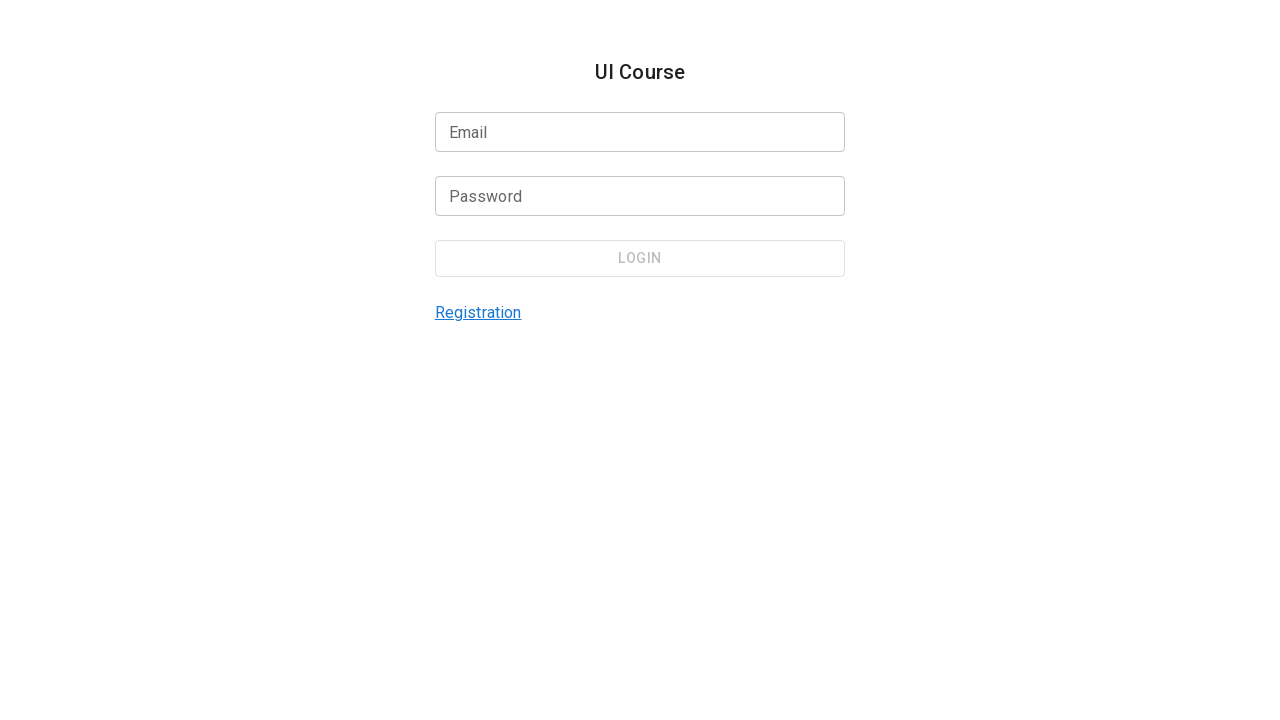

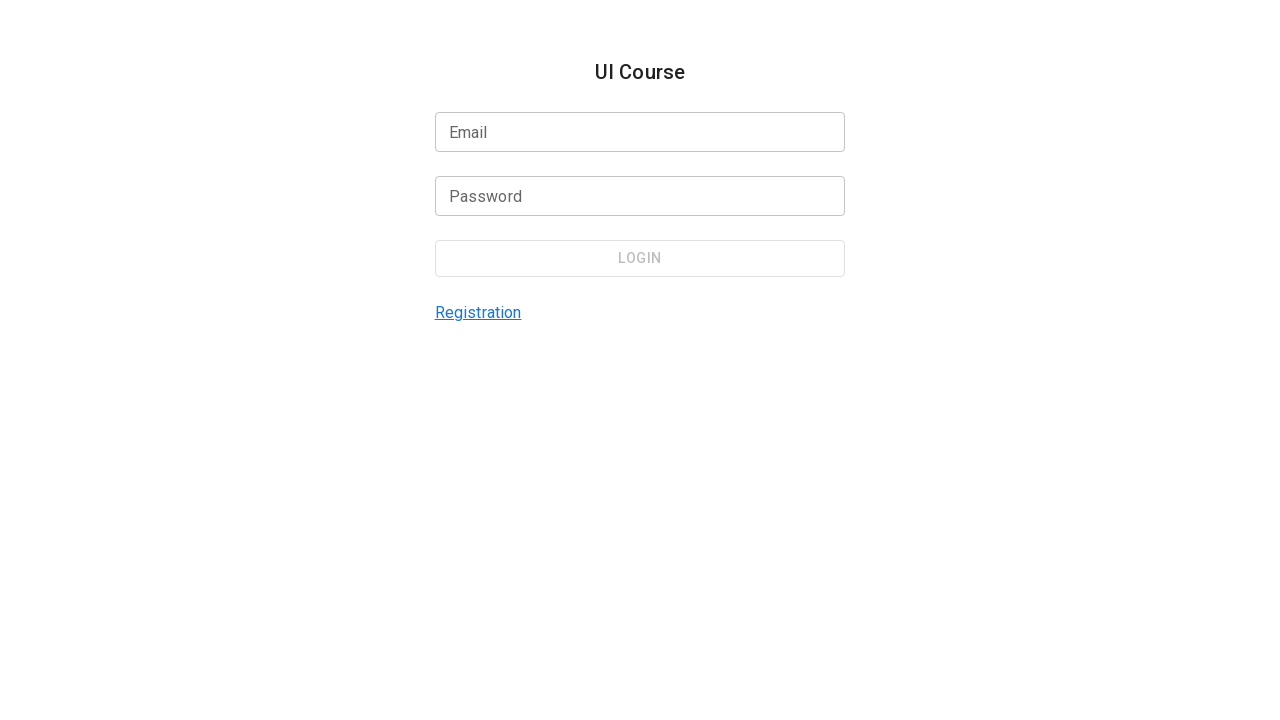